Tests the online proxy checker tool by entering a list of proxies into the textarea, clicking the check button, and waiting for results to appear in the results table.

Starting URL: https://proxyscrape.com/online-proxy-checker

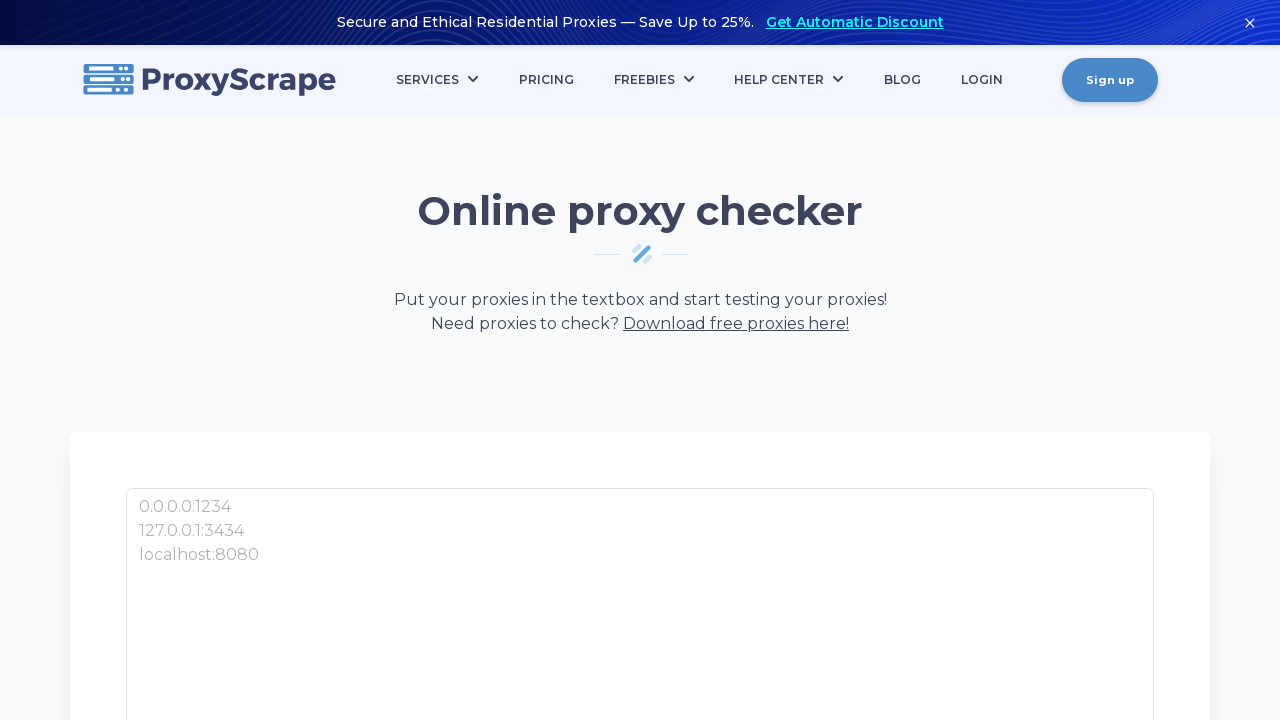

Textarea element loaded
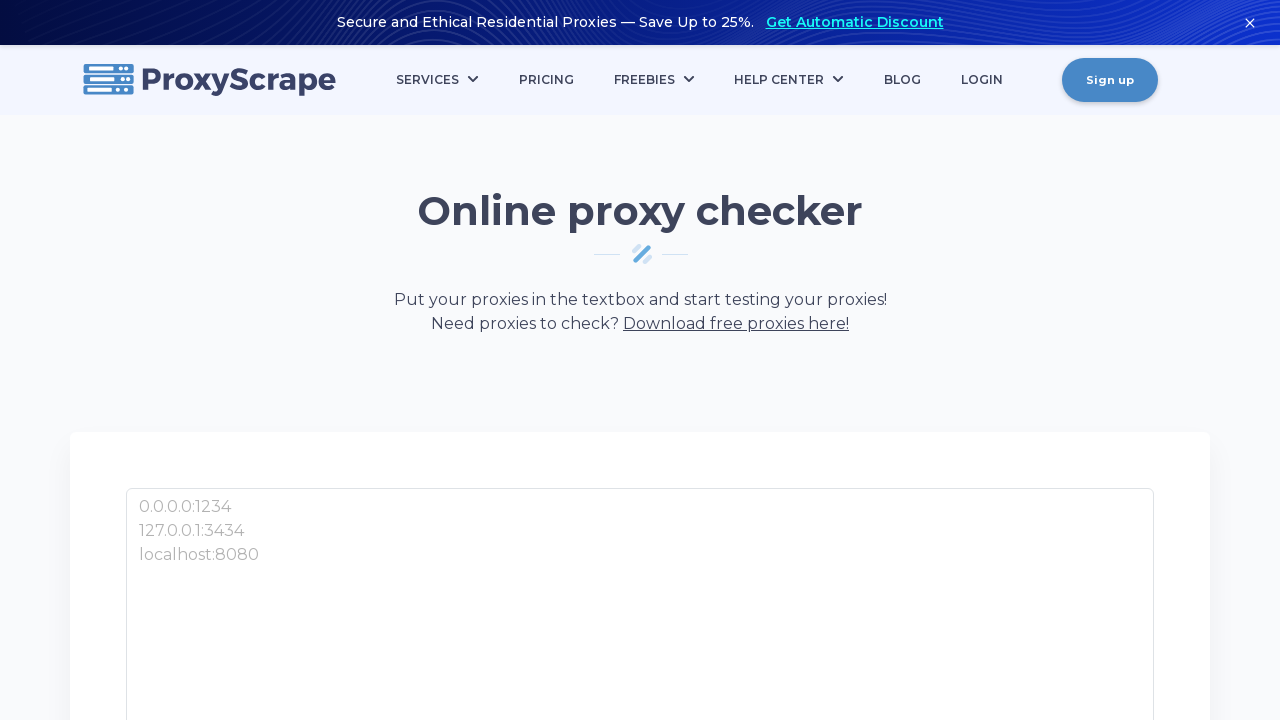

Scrolled textarea into view
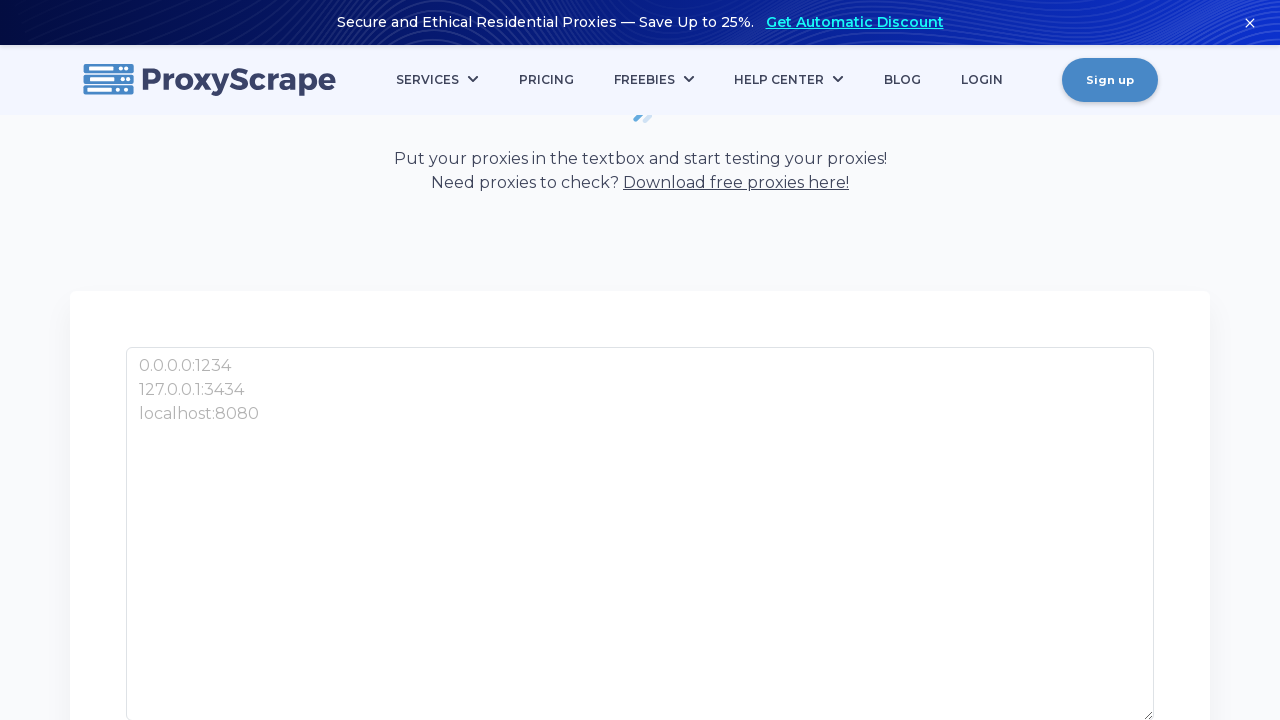

Filled textarea with proxy list (3 proxies) on textarea.form-control.flex-grow-1
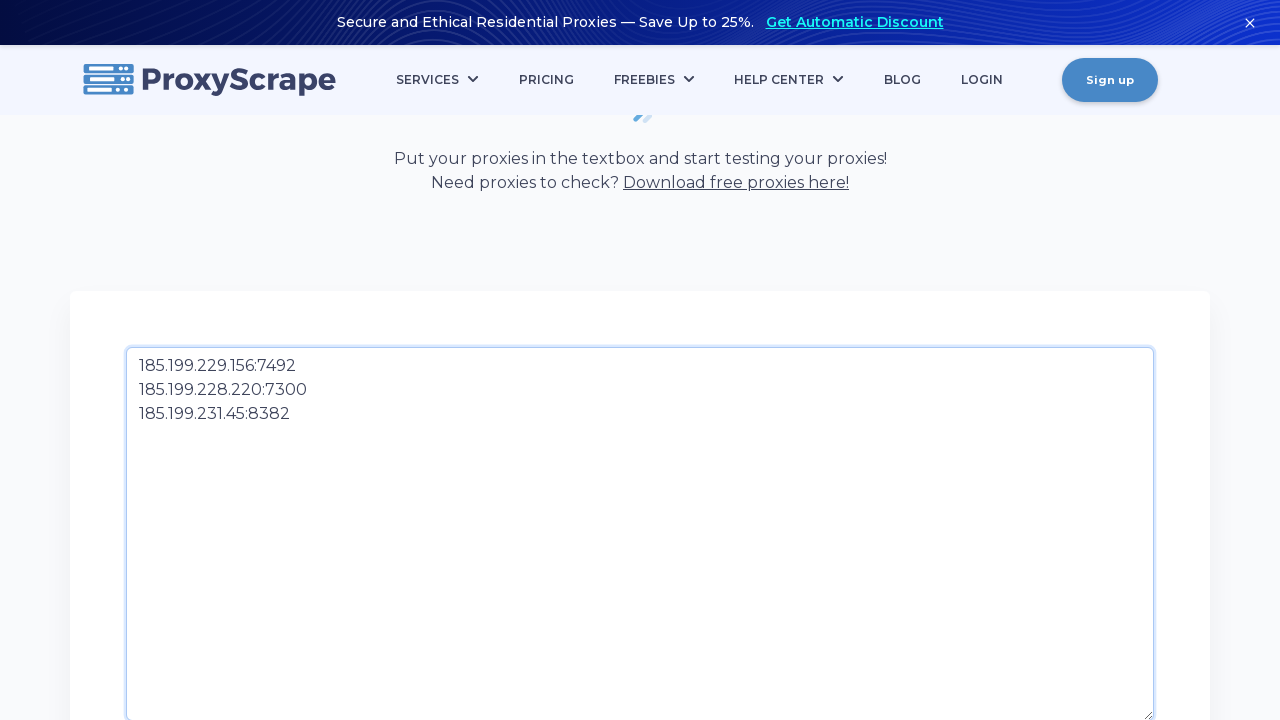

Check proxies button element loaded
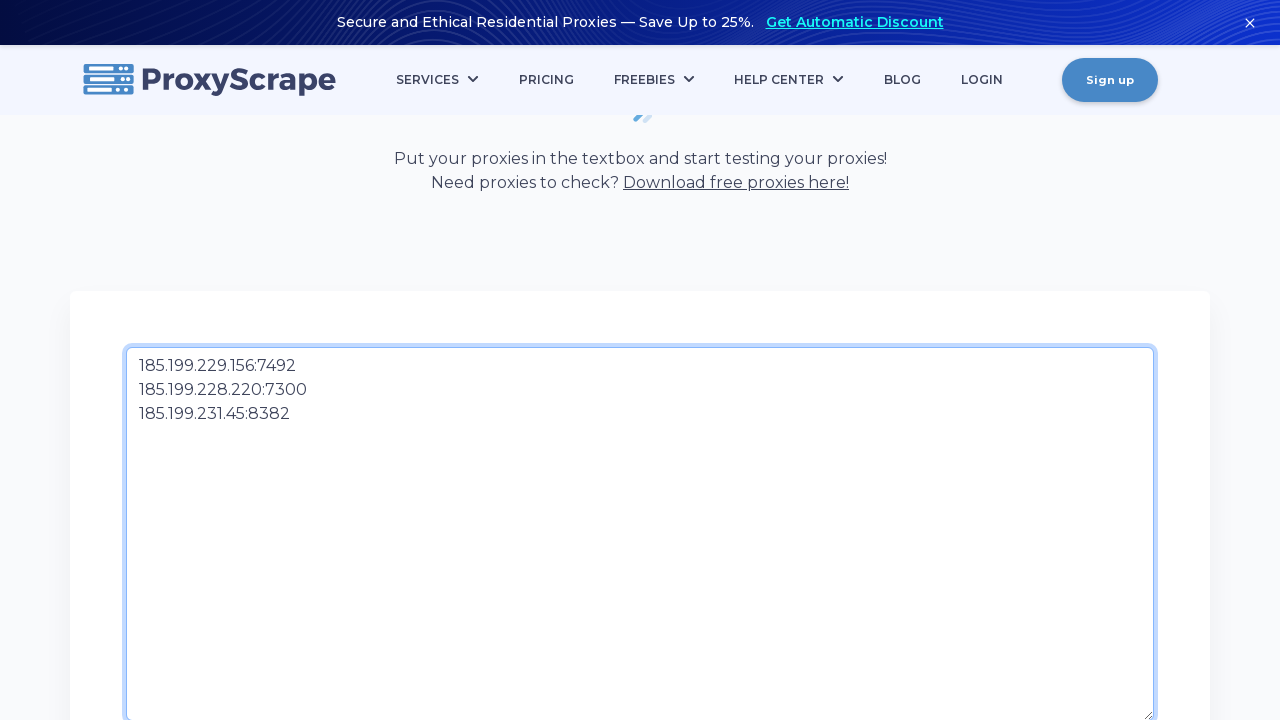

Scrolled check button into view
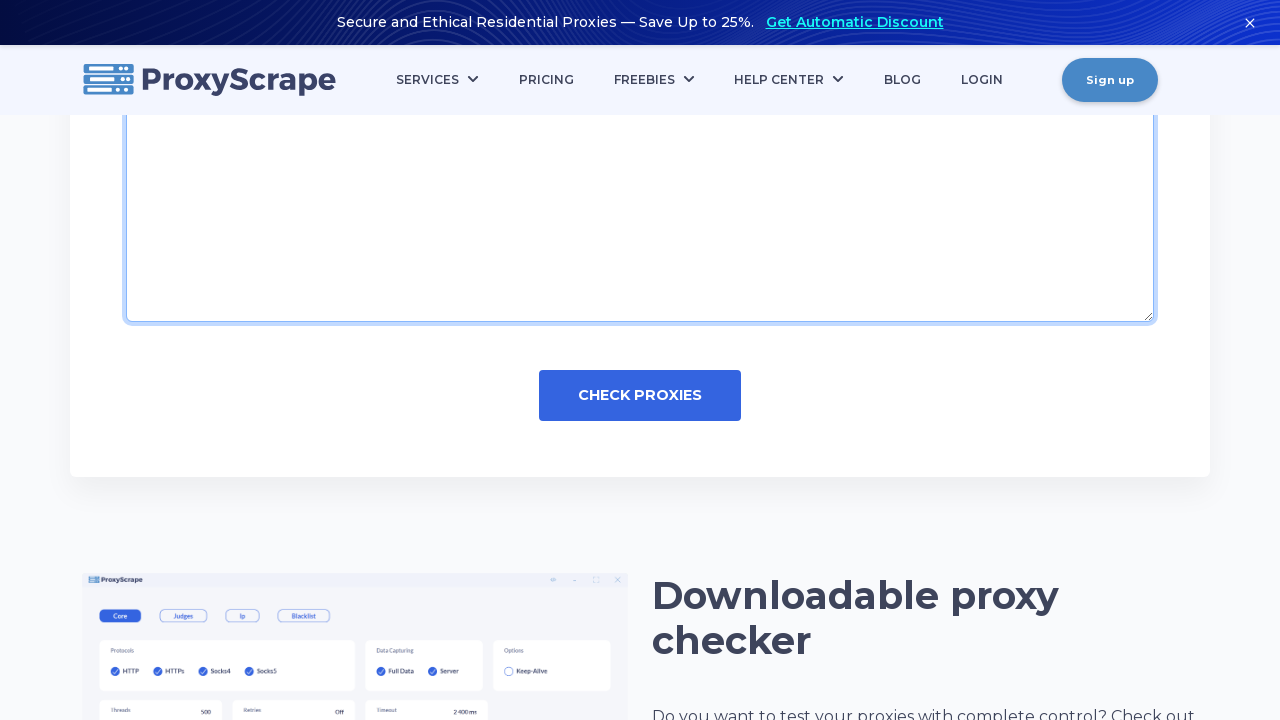

Clicked 'Check proxies' button at (640, 396) on xpath=//button[.//span[normalize-space()='Check proxies']]
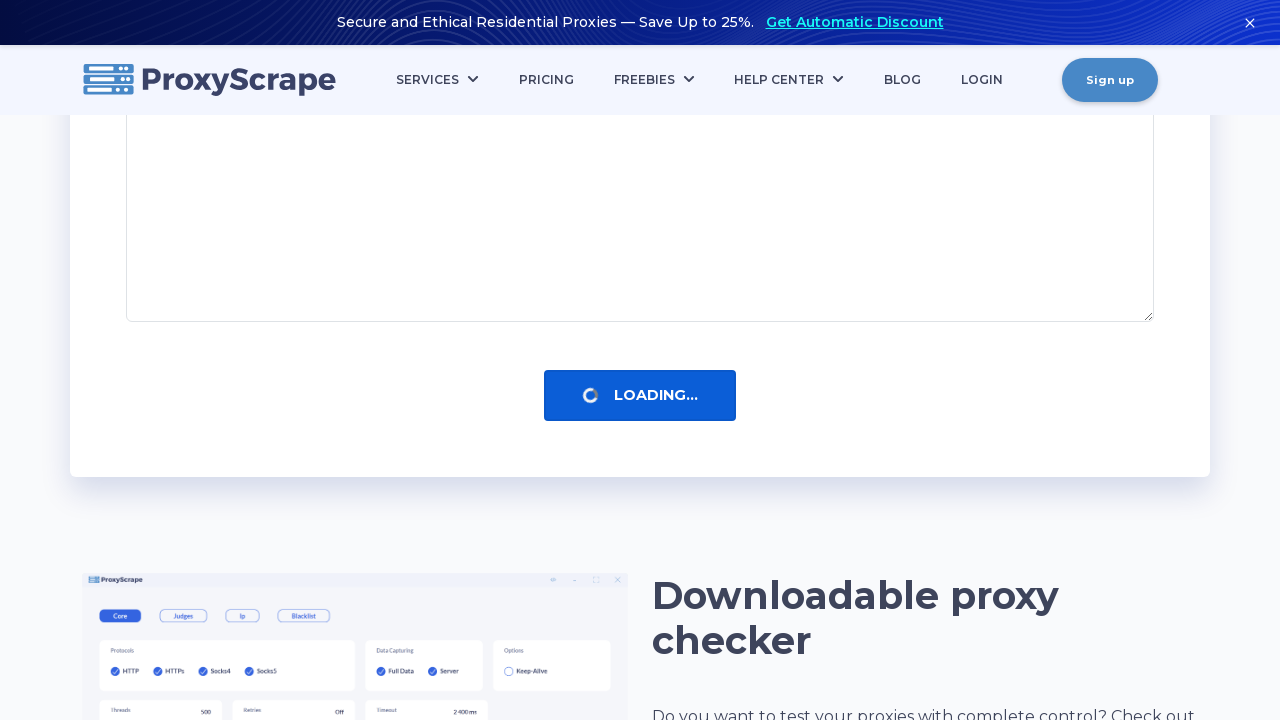

Results table populated with proxy check results
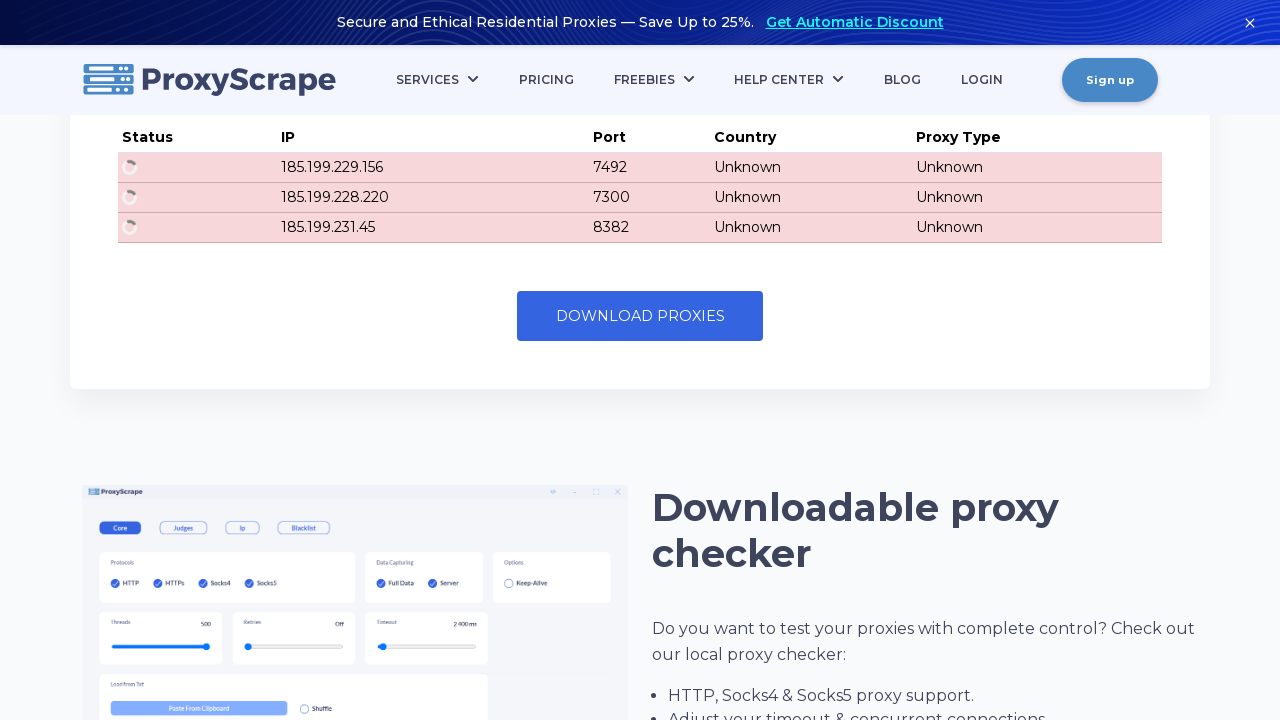

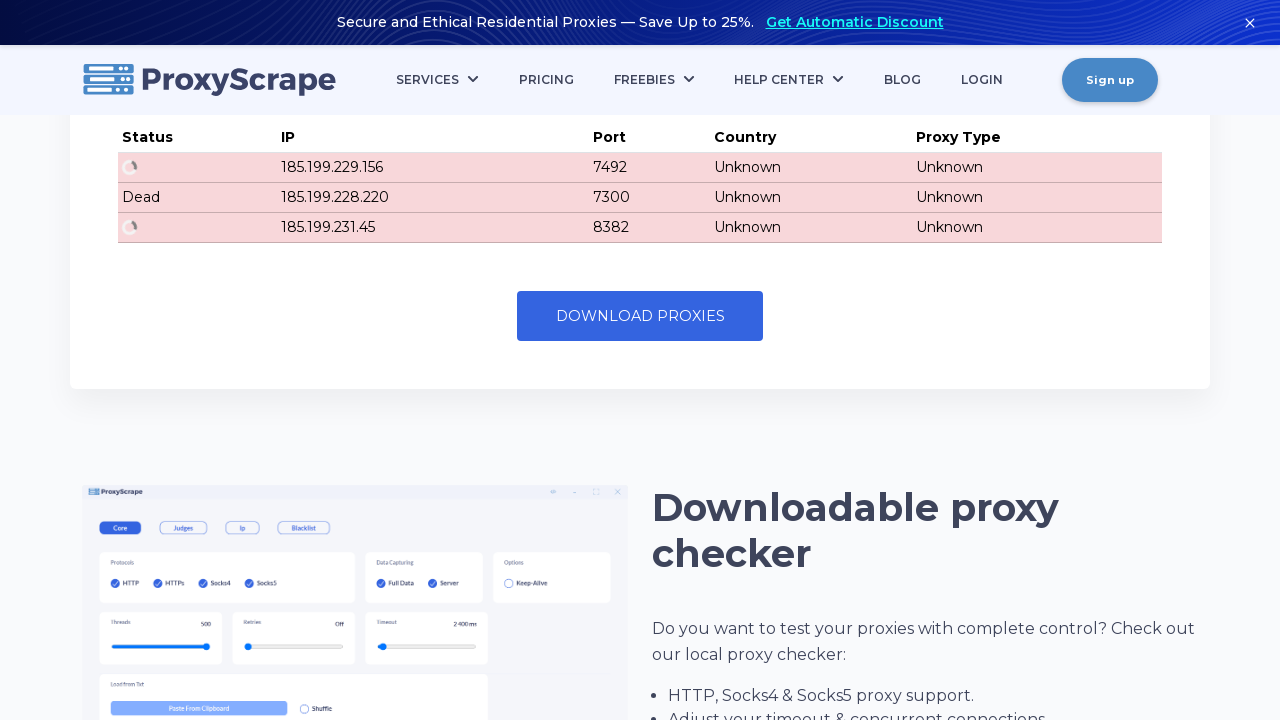